Tests the BIBA brand filter by clicking on the Biba brand link and verifying the brand products page title appears

Starting URL: https://automationexercise.com

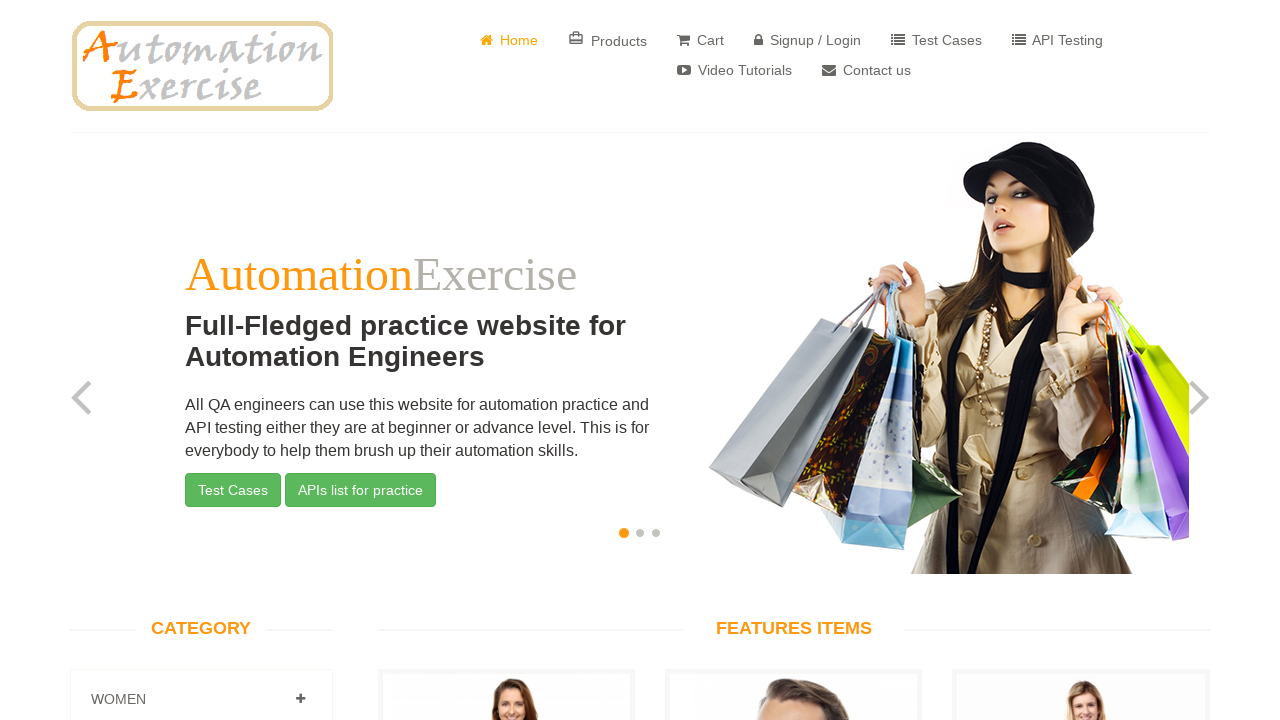

Located BIBA brand link element
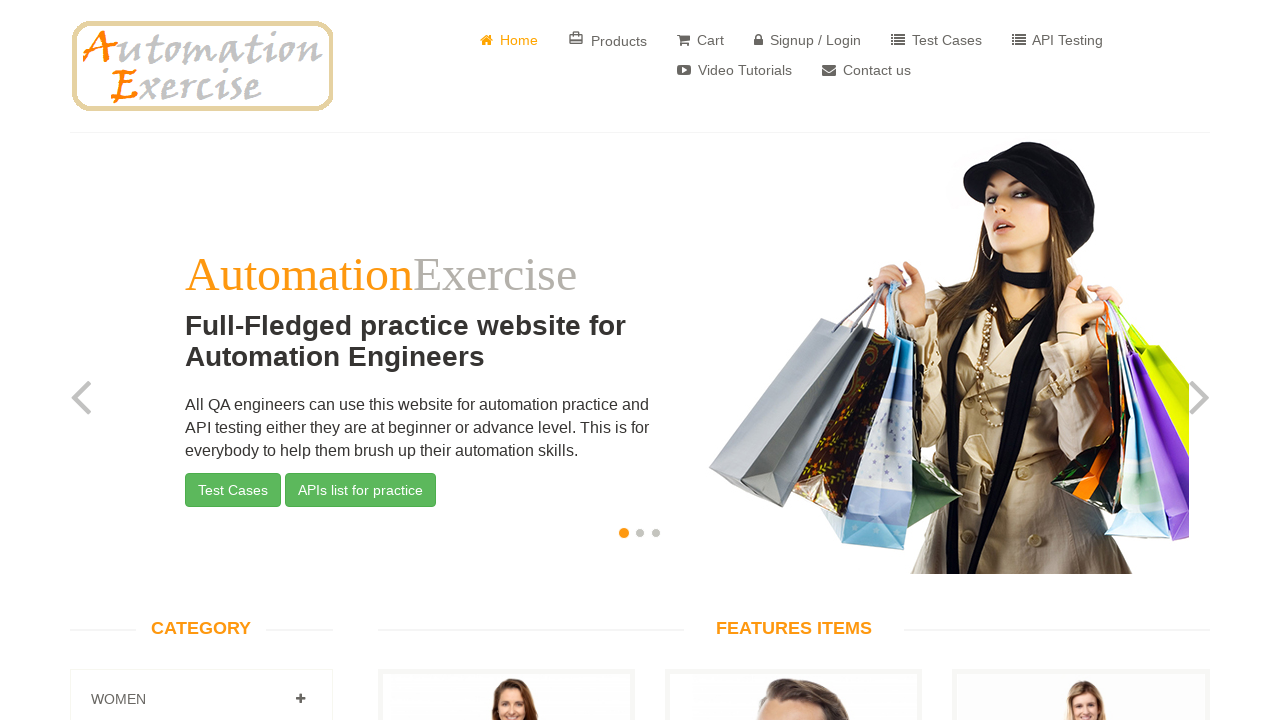

Scrolled BIBA brand link into view
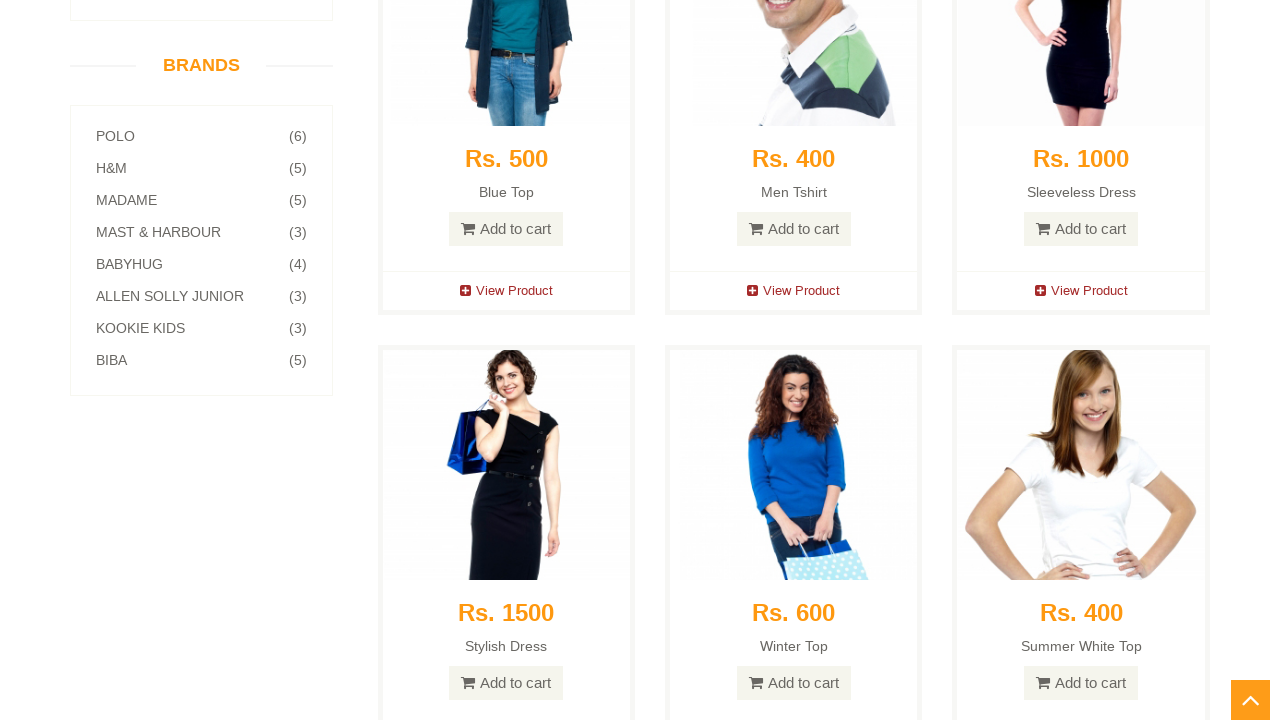

Clicked BIBA brand link at (201, 360) on a[href='/brand_products/Biba']
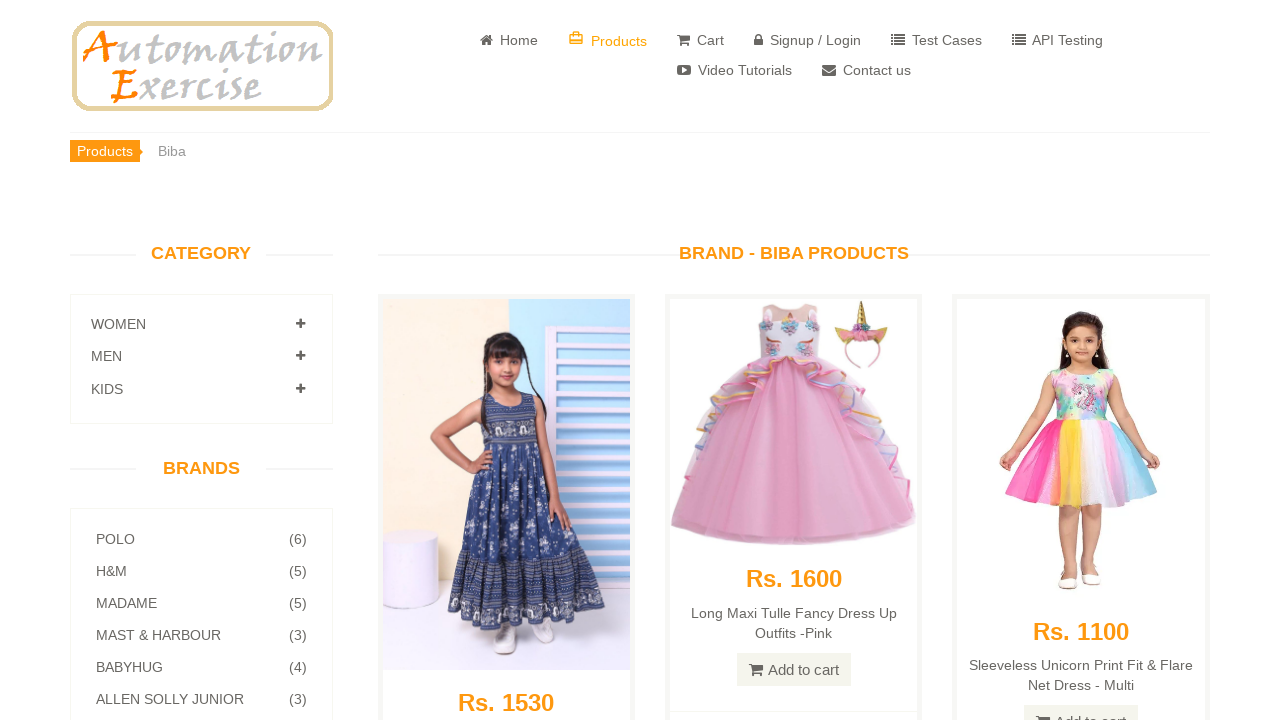

Brand products page title loaded
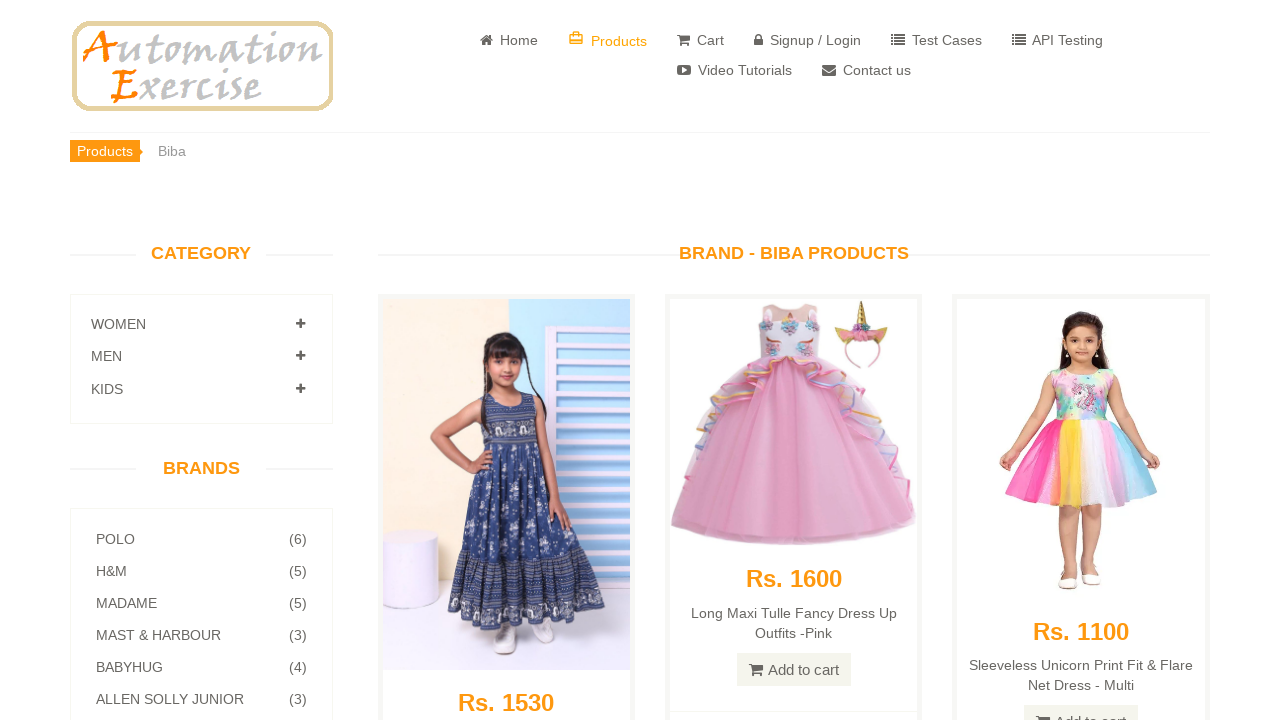

Located brand page title element
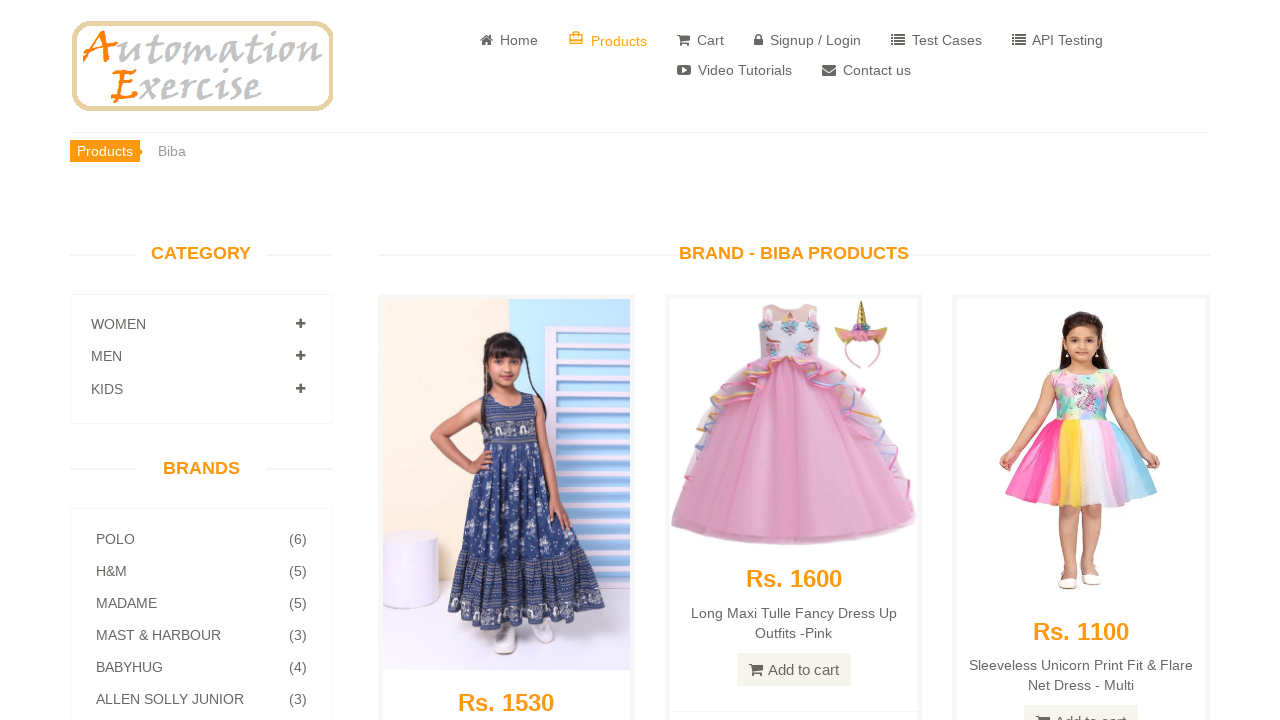

Verified 'BIBA' appears in brand page title
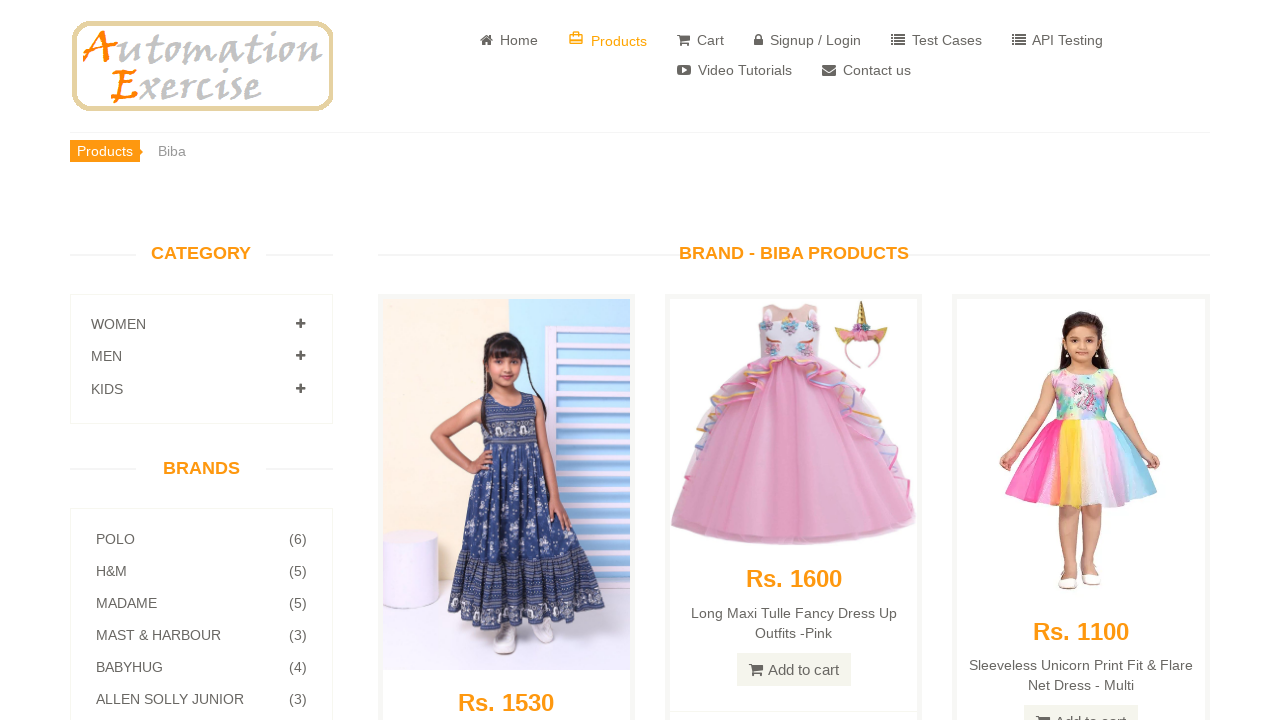

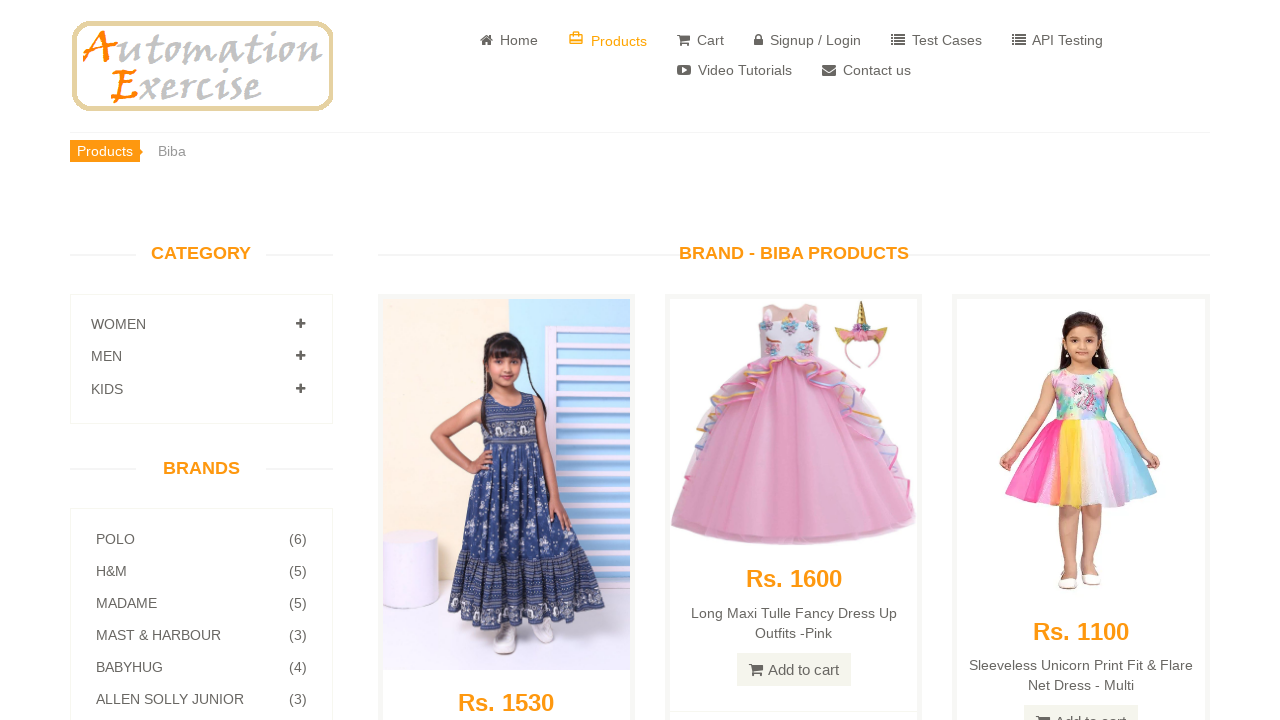